Tests file download functionality by navigating to download page, generating a text file, and downloading it

Starting URL: https://testautomationpractice.blogspot.com/

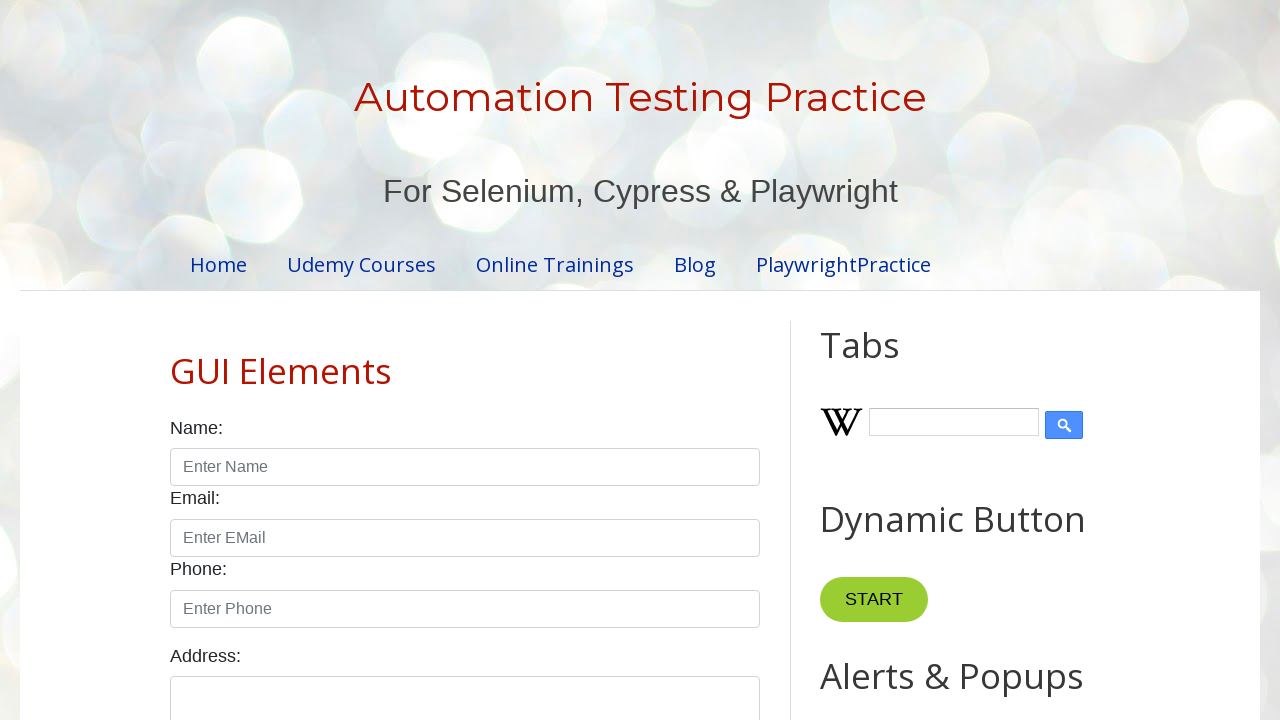

Clicked on 'Download Files' link at (255, 595) on internal:role=link[name="Download Files"i]
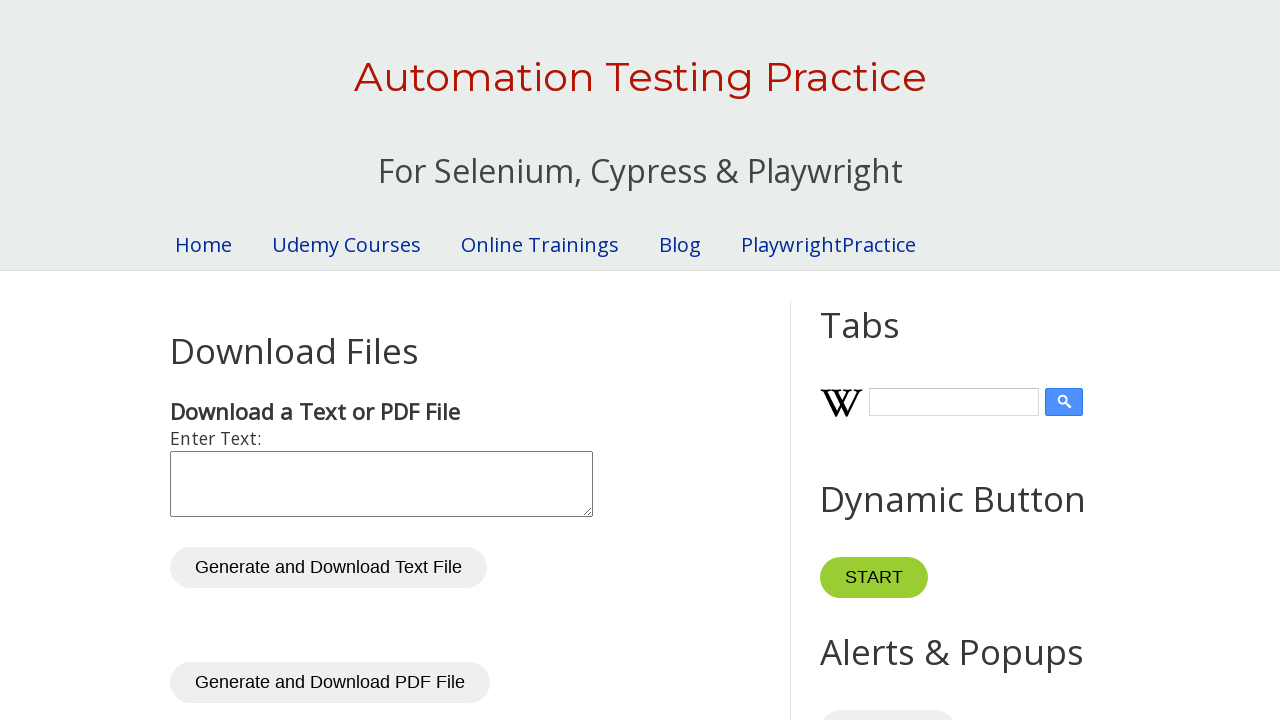

Download Files page loaded
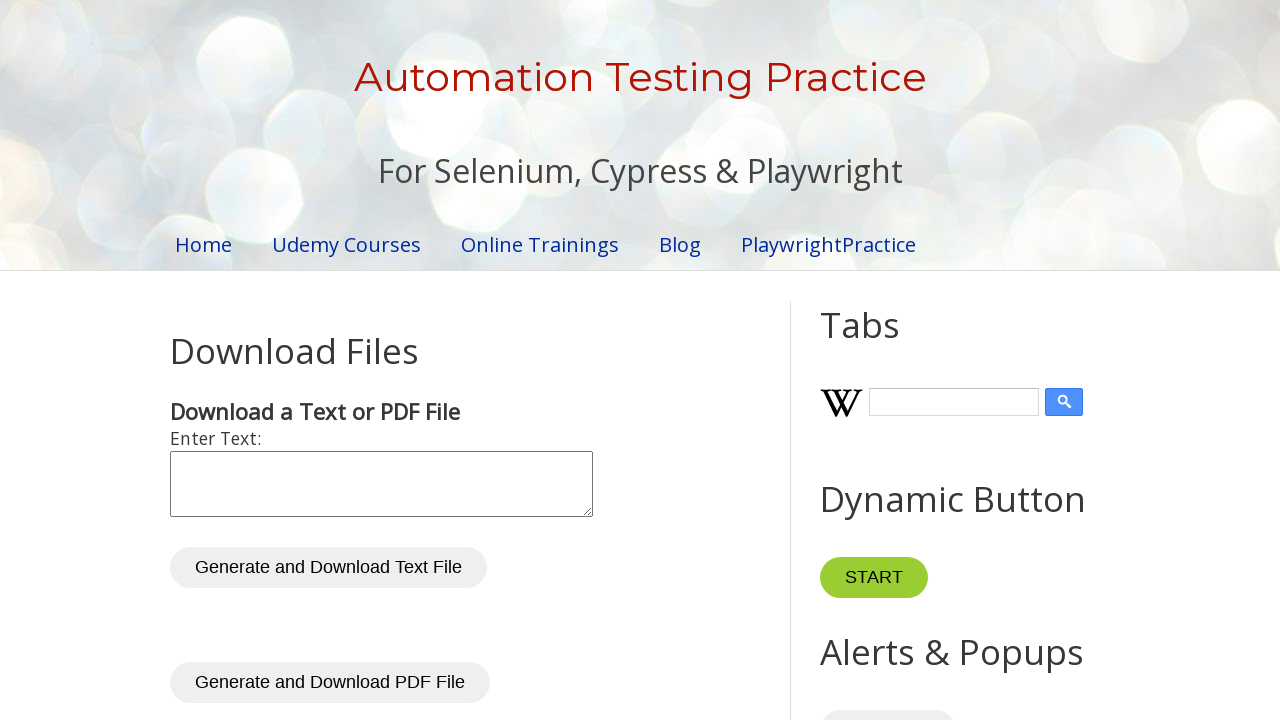

Filled text area with 'Info' on //textarea[@id='inputText']
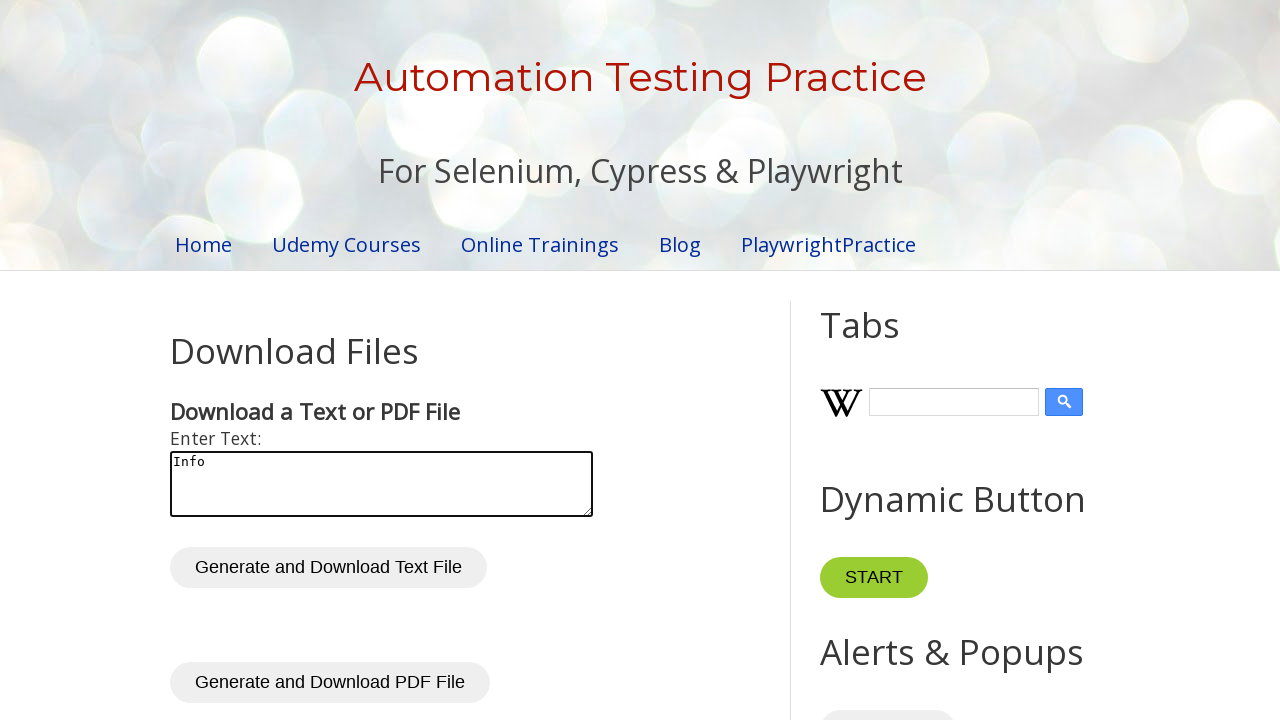

Clicked generate button to create text file at (328, 568) on xpath=//button[@id='generateTxt']
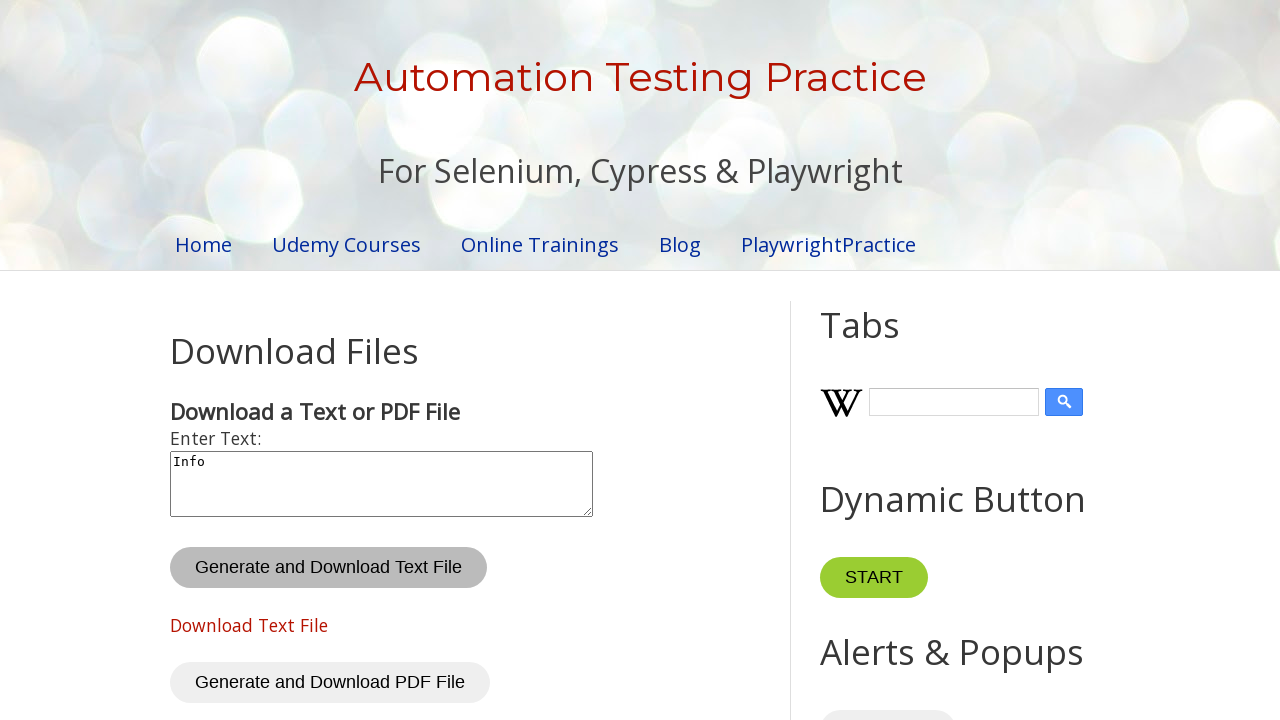

Clicked download link and file download initiated at (249, 625) on xpath=//a[@id='txtDownloadLink']
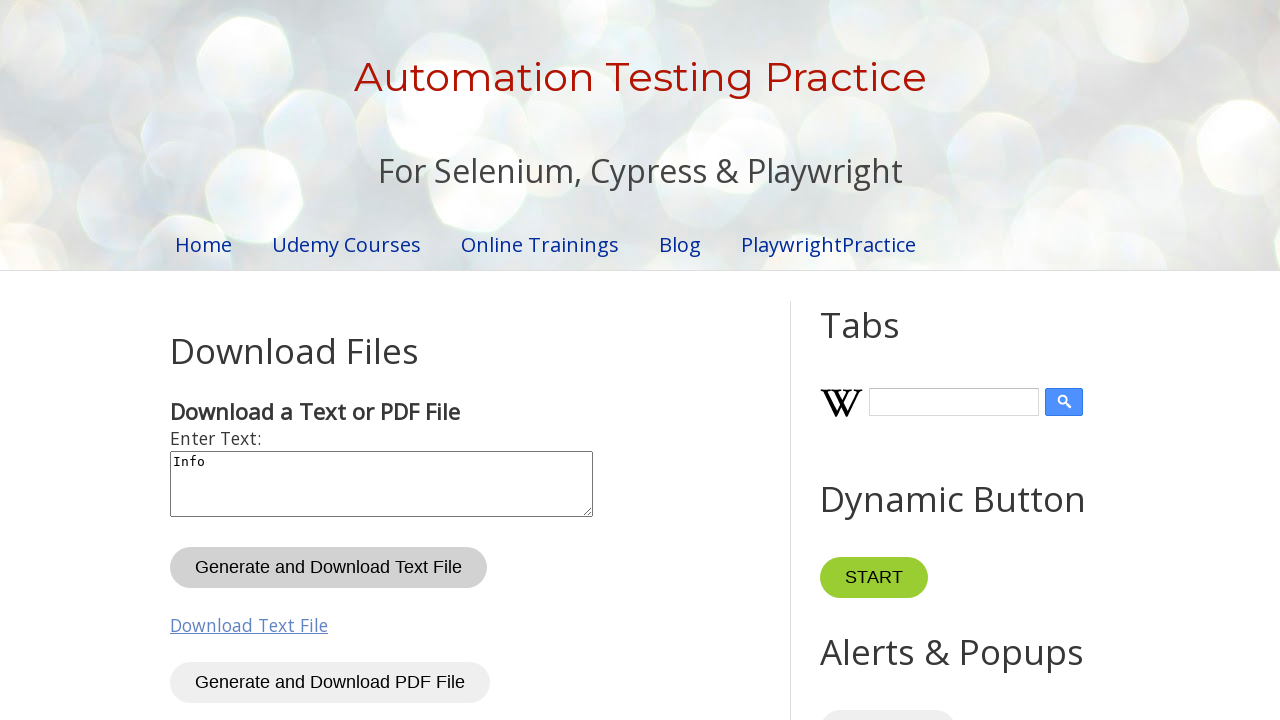

Download completed
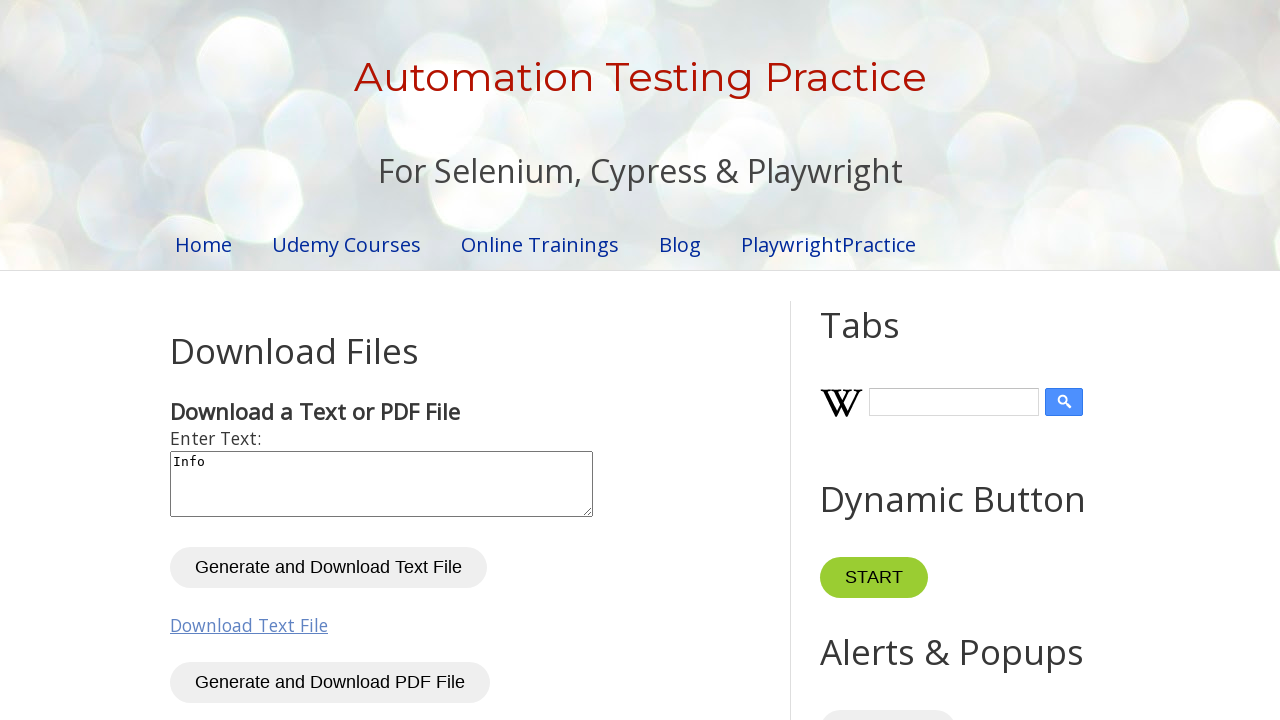

Verified downloaded file is named 'info.txt'
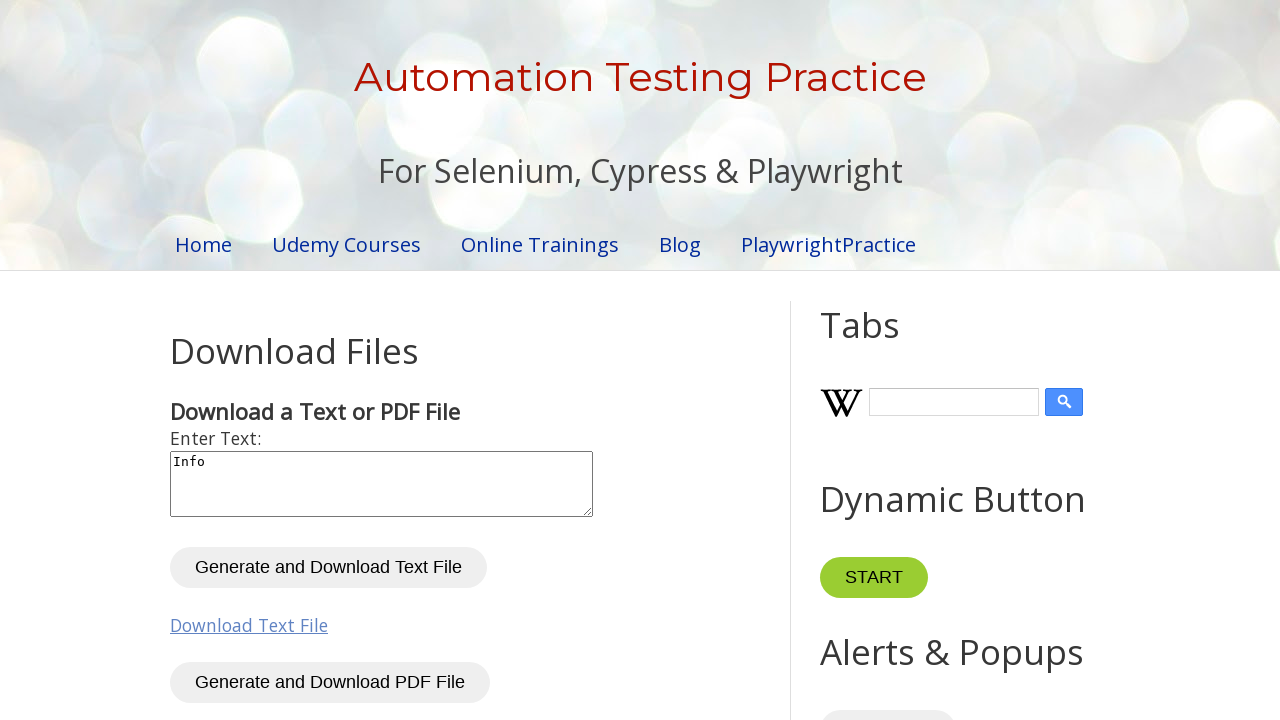

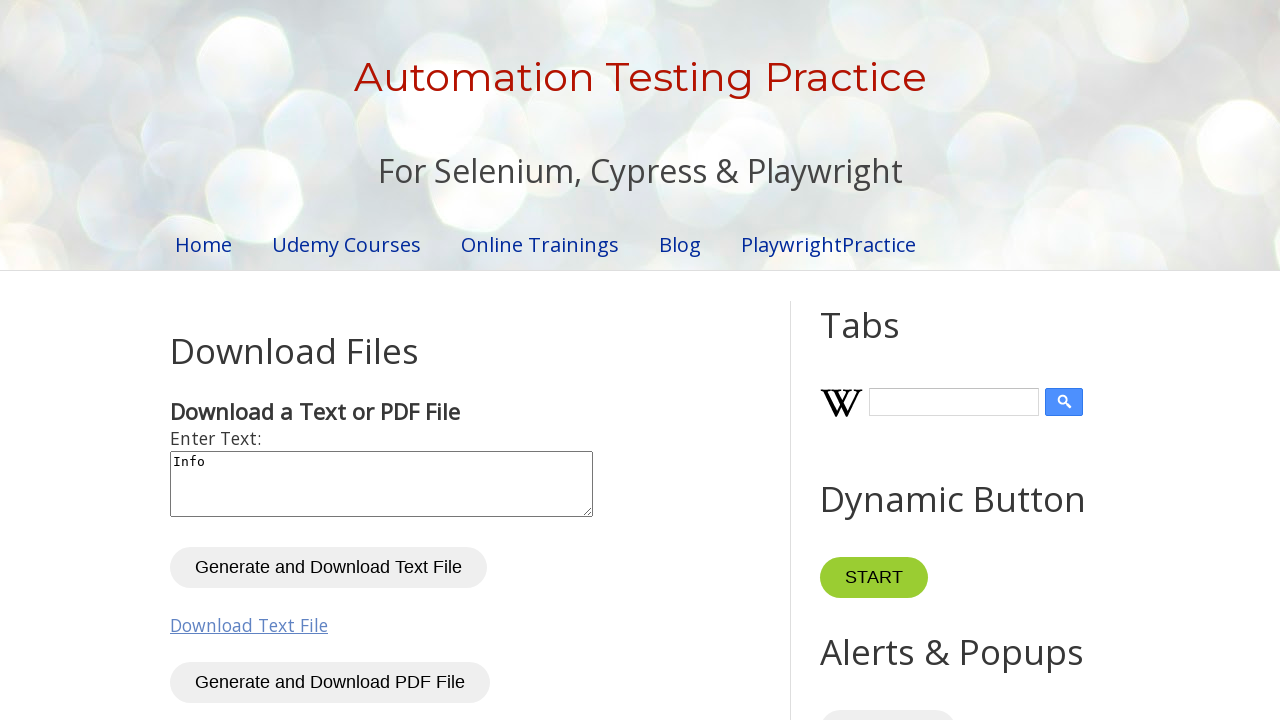